Tests W3Schools JavaScript tryit editor by switching to iframe, executing JavaScript function, and highlighting a submit button element

Starting URL: https://www.w3schools.com/jsref/tryit.asp?filename=tryjsref_submit_get

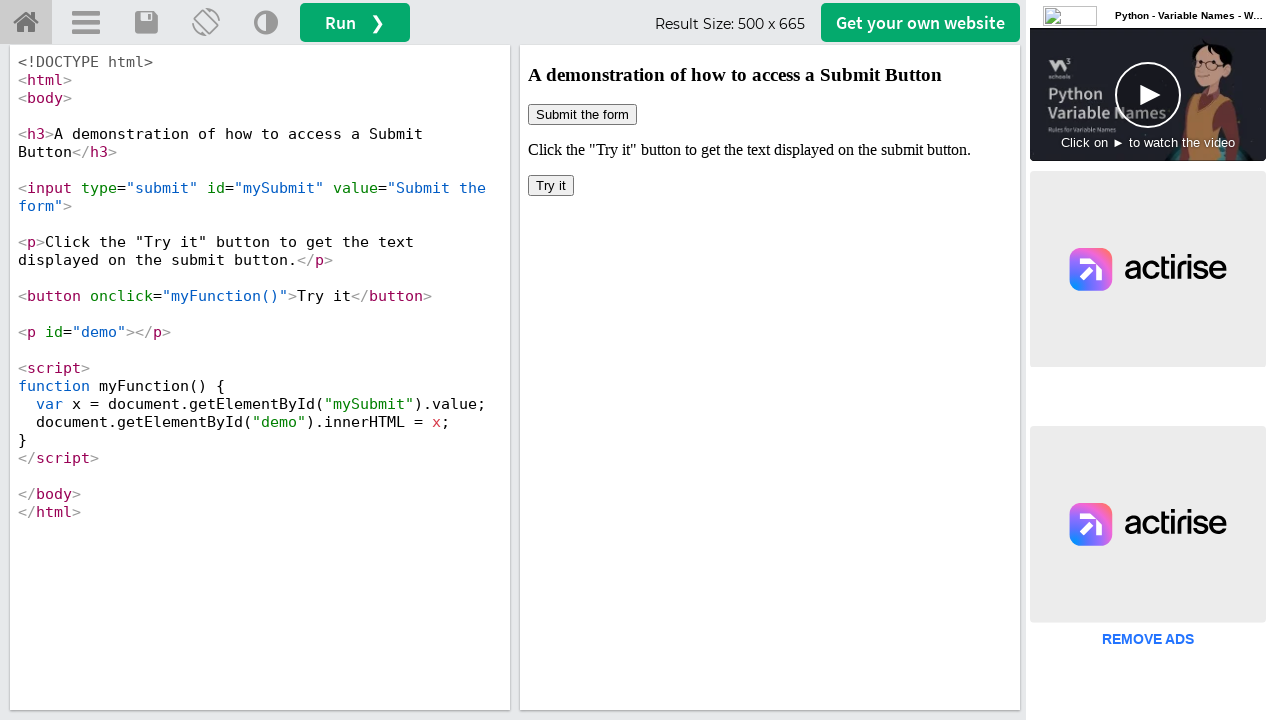

Located iframe with name 'iframeResult' containing code result
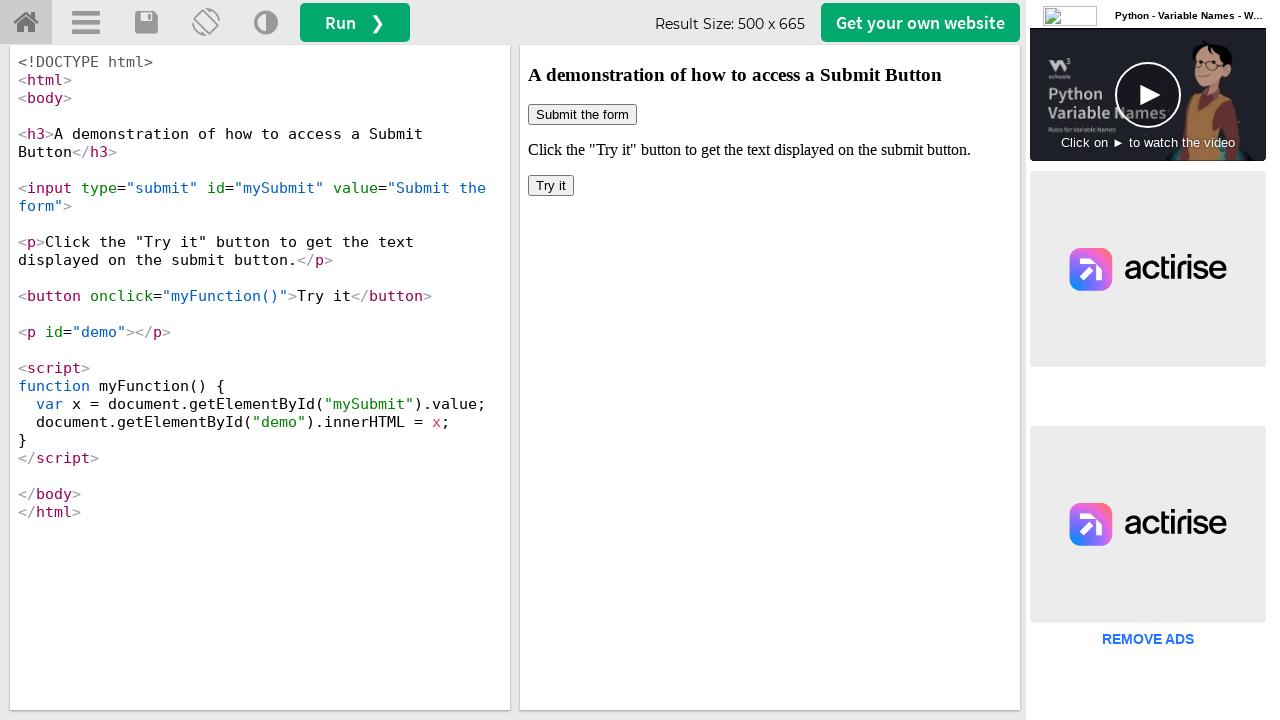

Executed myFunction() in iframe context
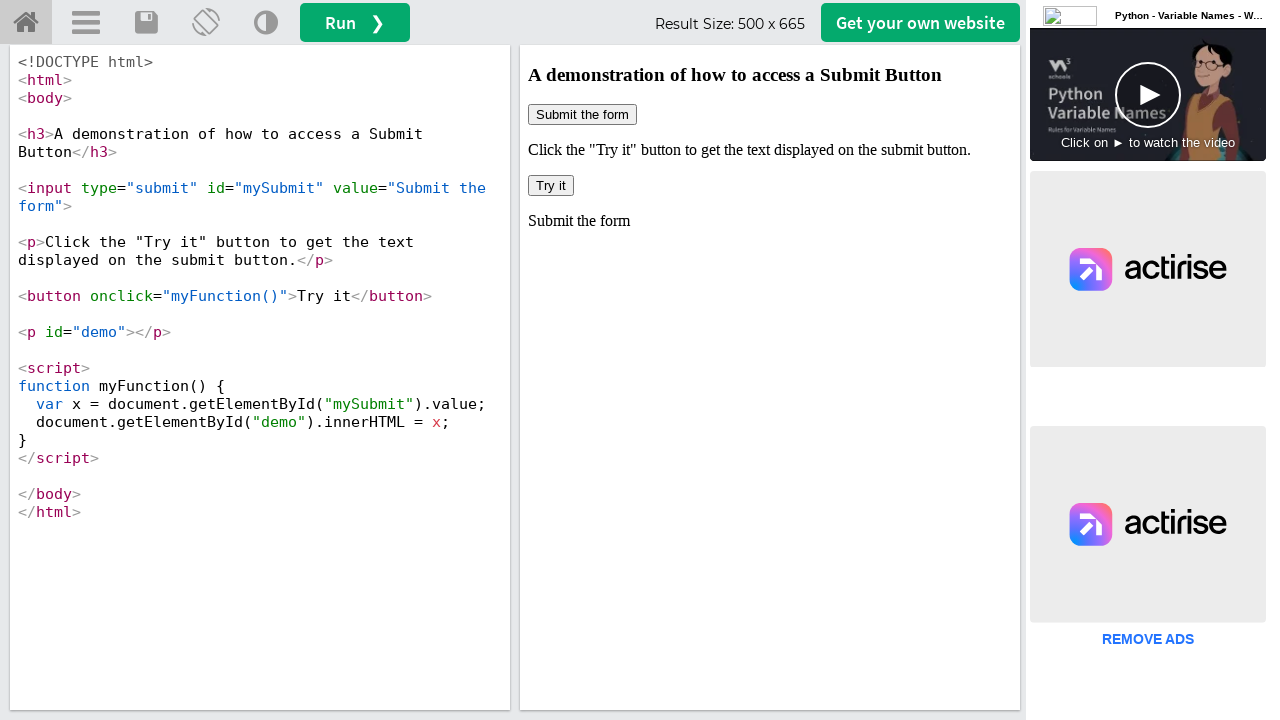

Highlighted submit button element with red border
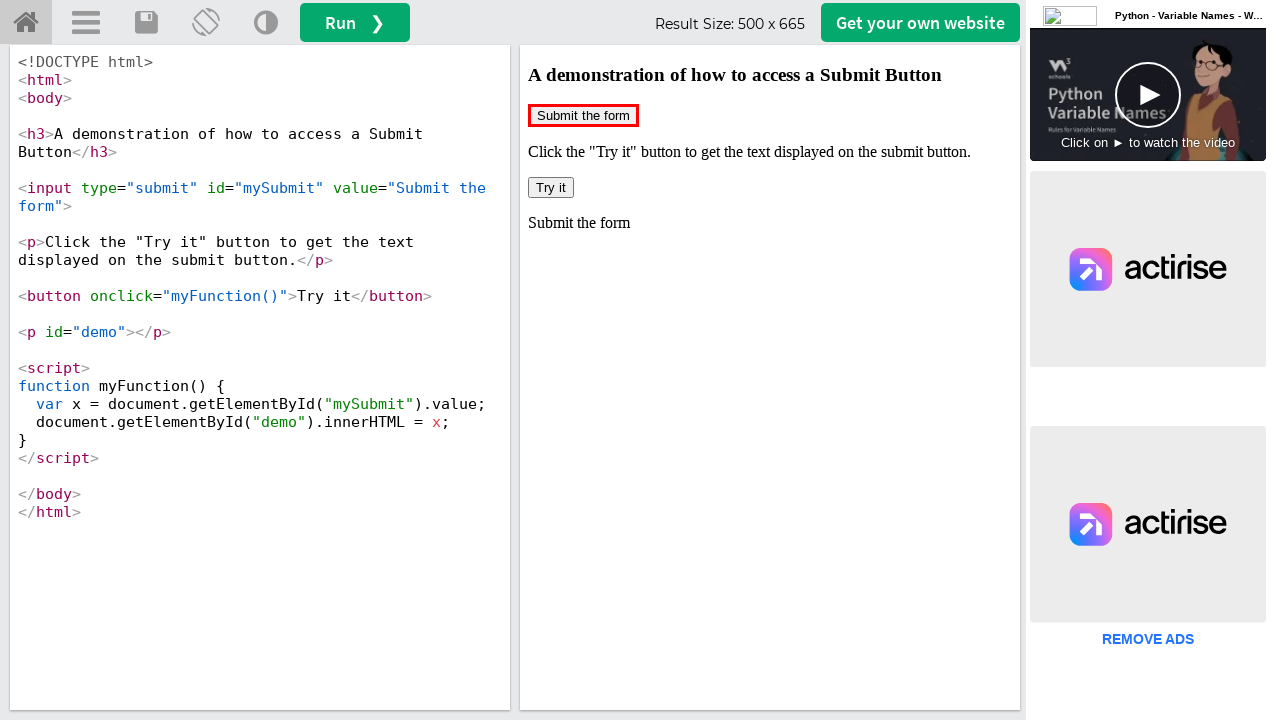

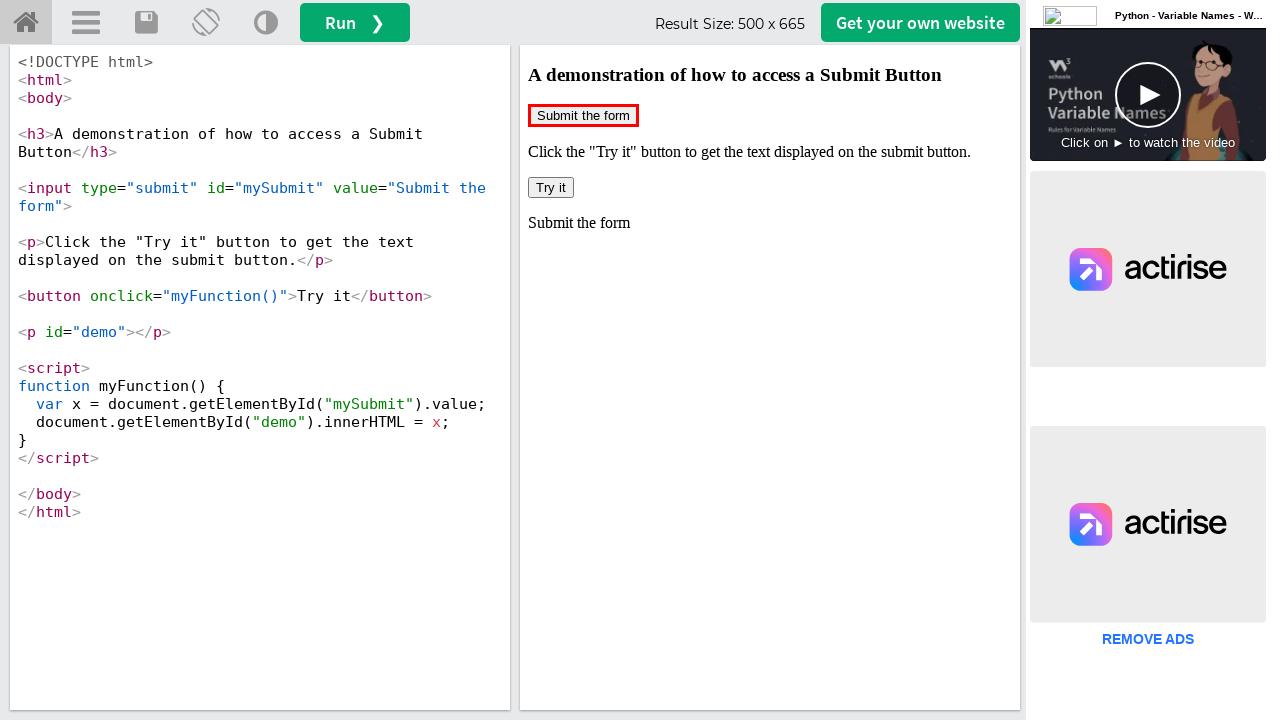